Tests JavaScript event handling by triggering various mouse and keyboard events on buttons (click, double-click, context-click, focus, blur, keydown, keyup, keypress, mouseover, mouseleave, mousedown) and verifies all events were triggered successfully.

Starting URL: https://testpages.herokuapp.com/styled/events/javascript-events.html

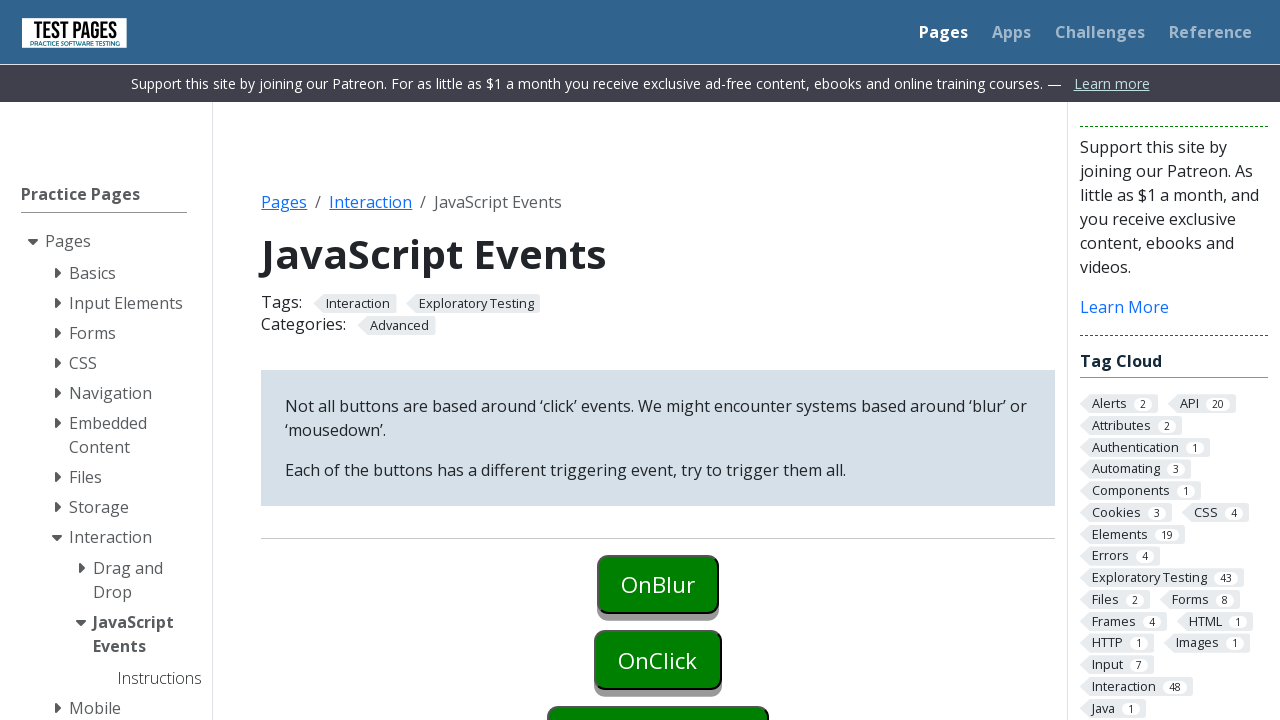

Clicked onblur button to focus it at (658, 584) on #onblur
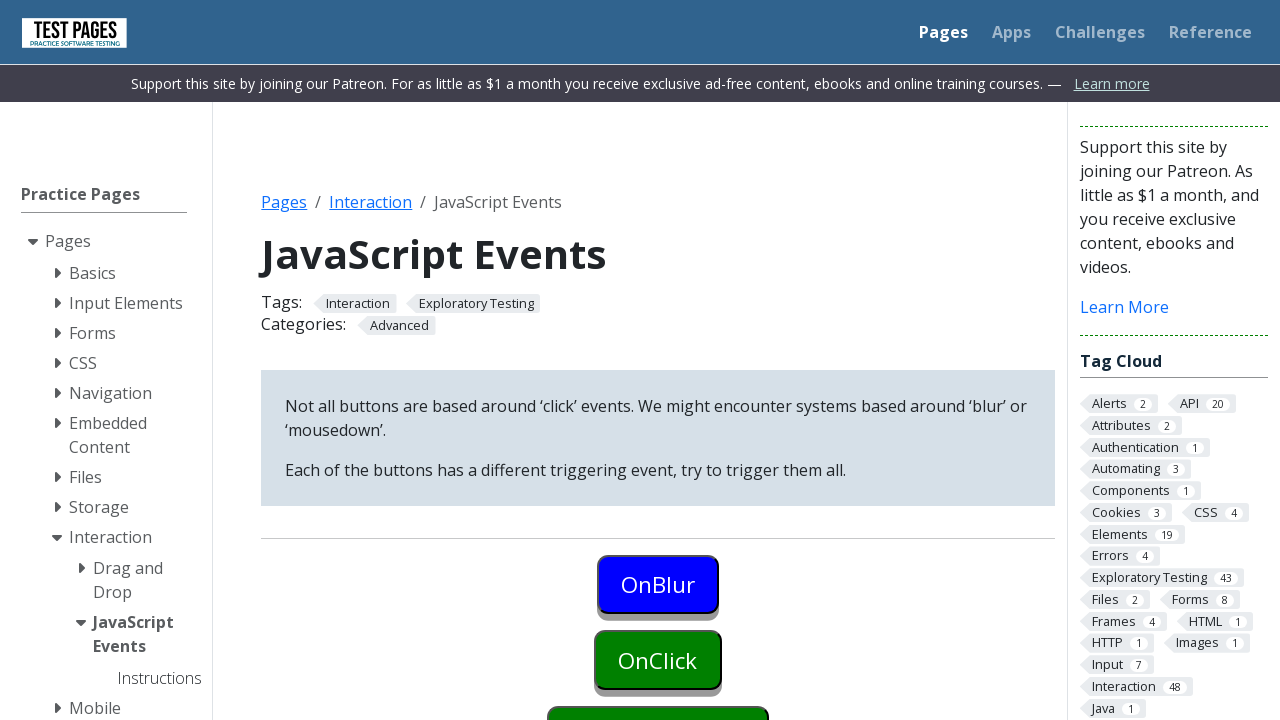

Clicked onclick button to trigger blur on previous element at (658, 660) on #onclick
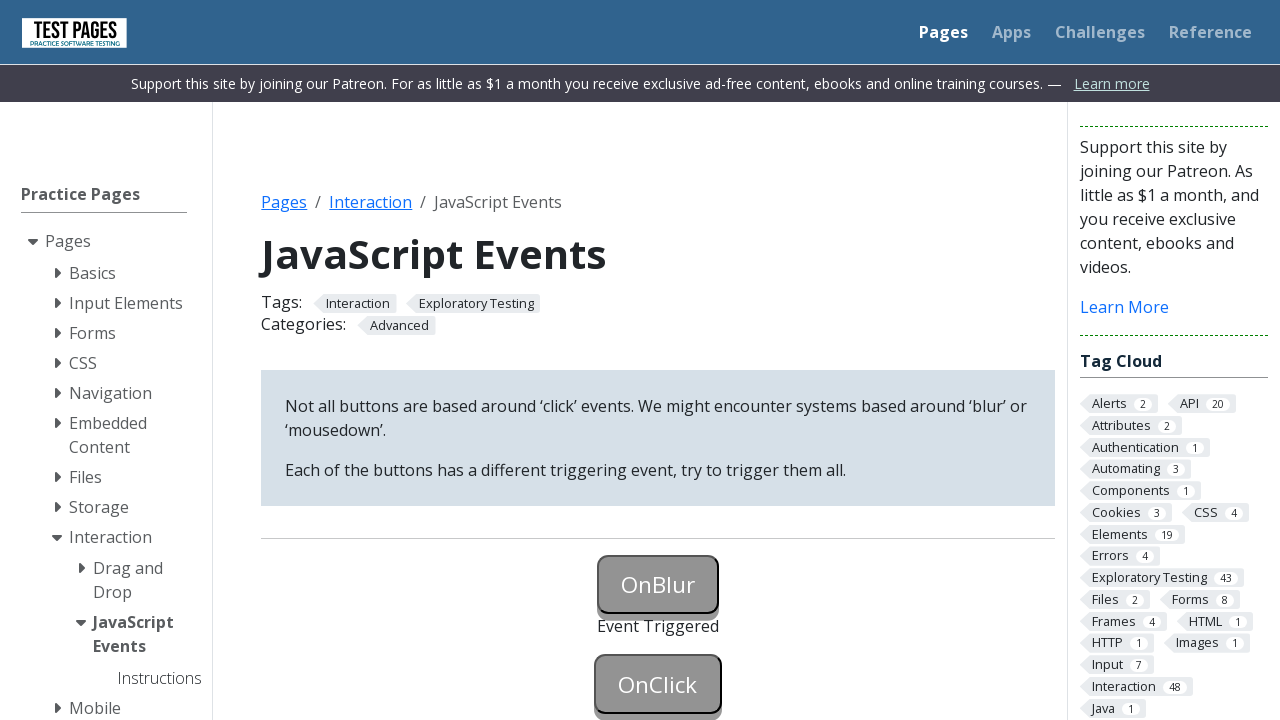

Clicked onclick button again for its own click event at (658, 684) on #onclick
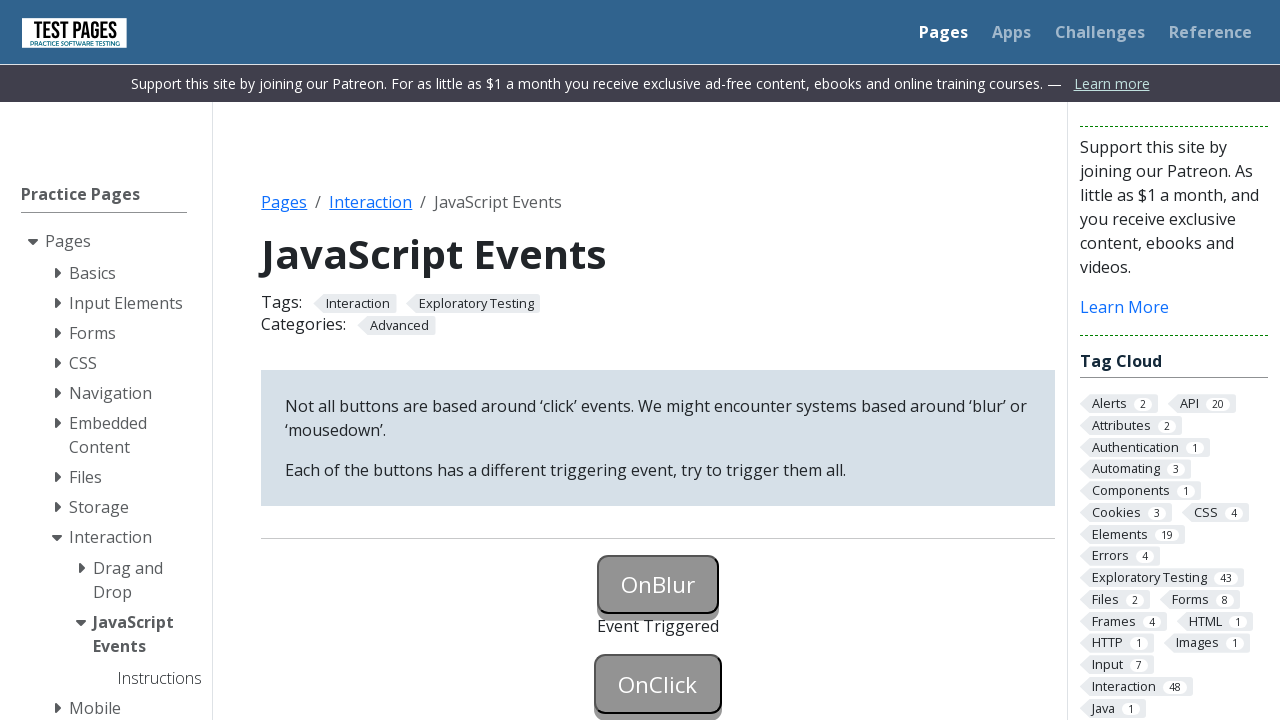

Right-clicked oncontextmenu button to trigger context menu event at (658, 360) on #oncontextmenu
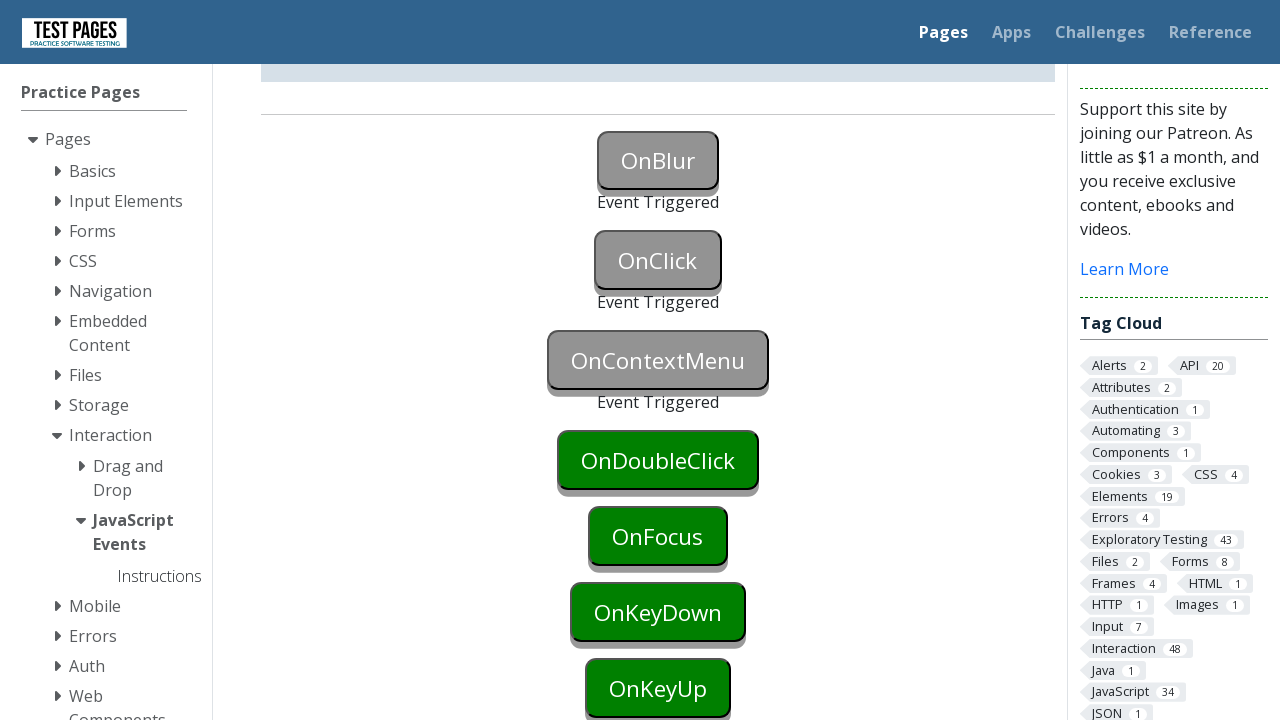

Double-clicked ondoubleclick button at (658, 460) on #ondoubleclick
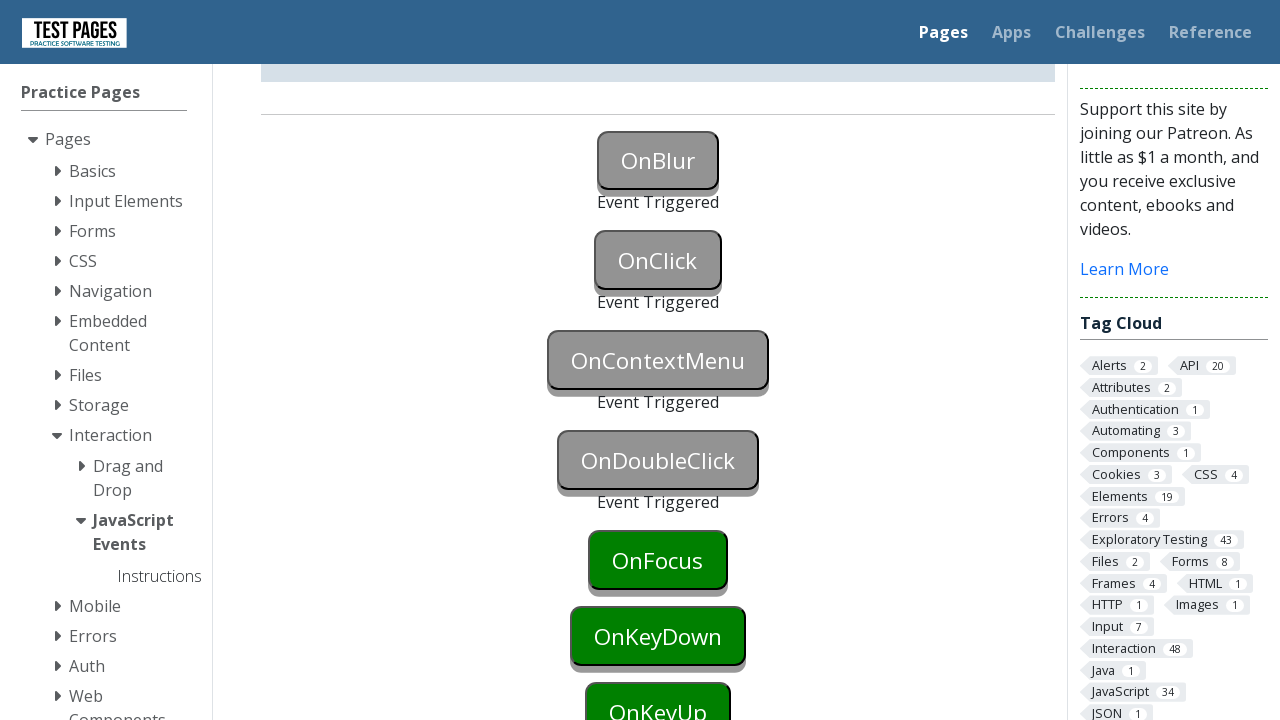

Clicked onfocus button to trigger focus event at (658, 560) on #onfocus
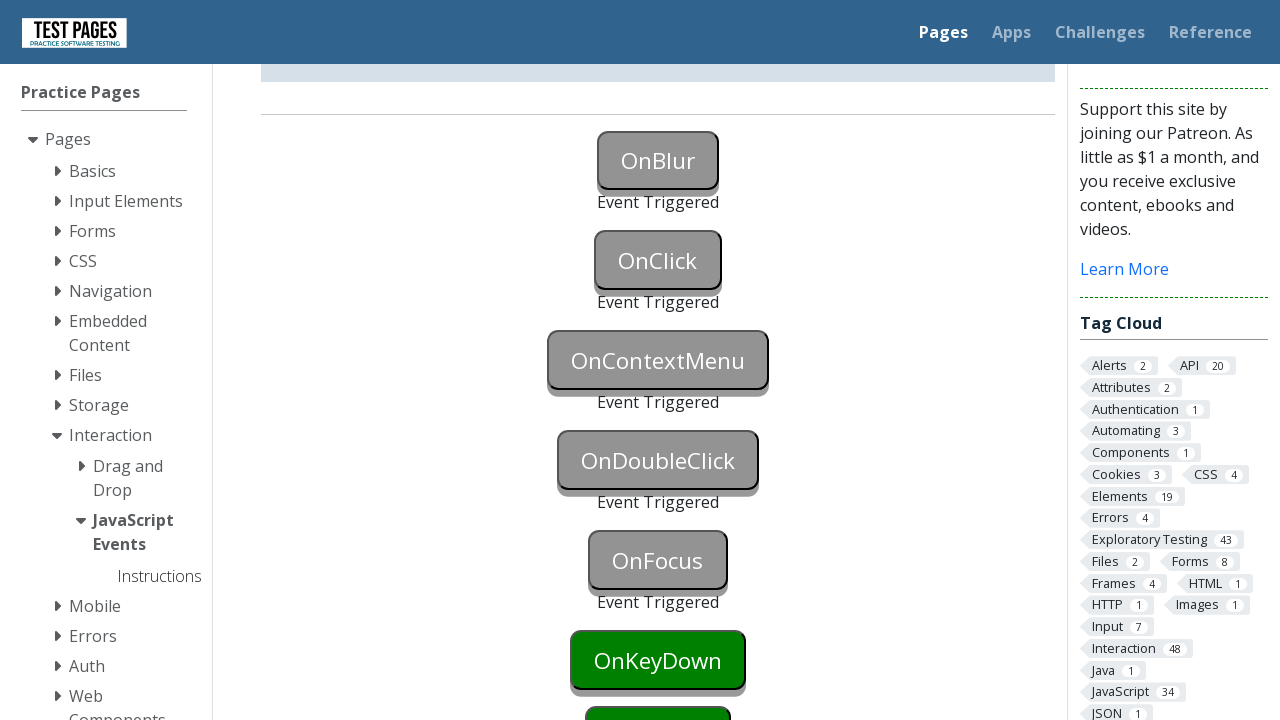

Clicked onkeydown button at (658, 660) on #onkeydown
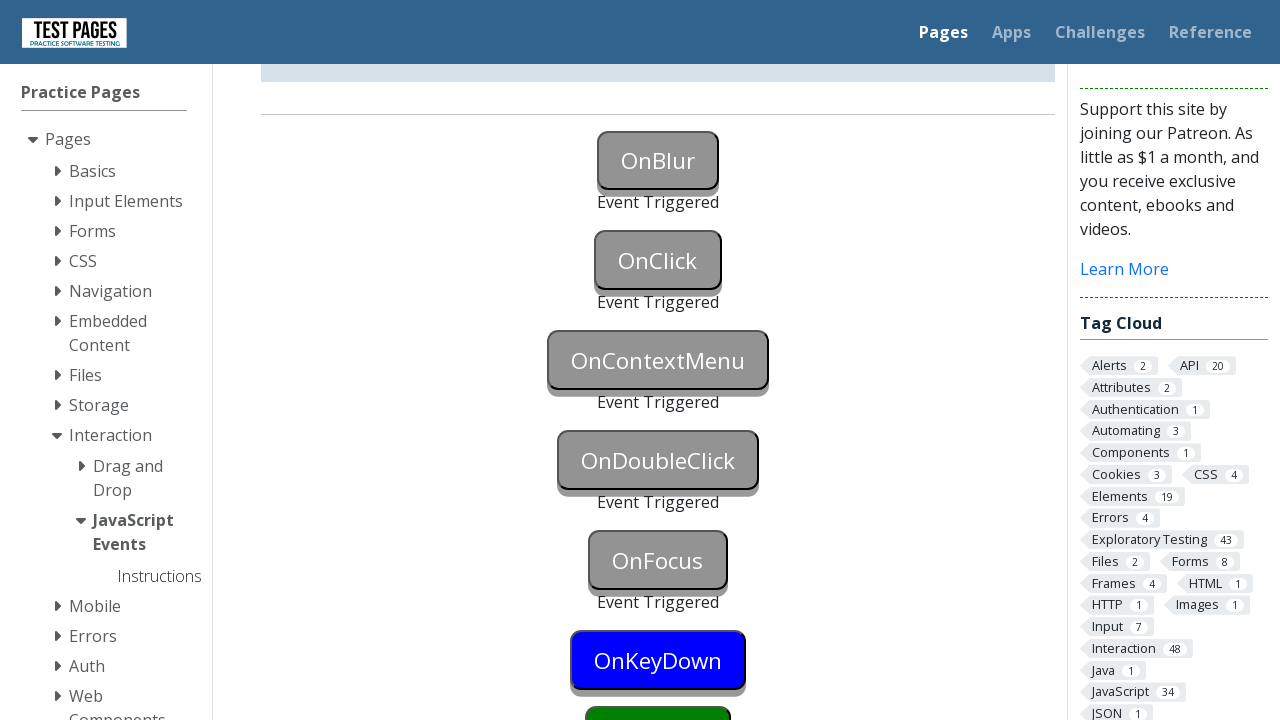

Pressed Space key on onkeydown button to trigger keydown event on #onkeydown
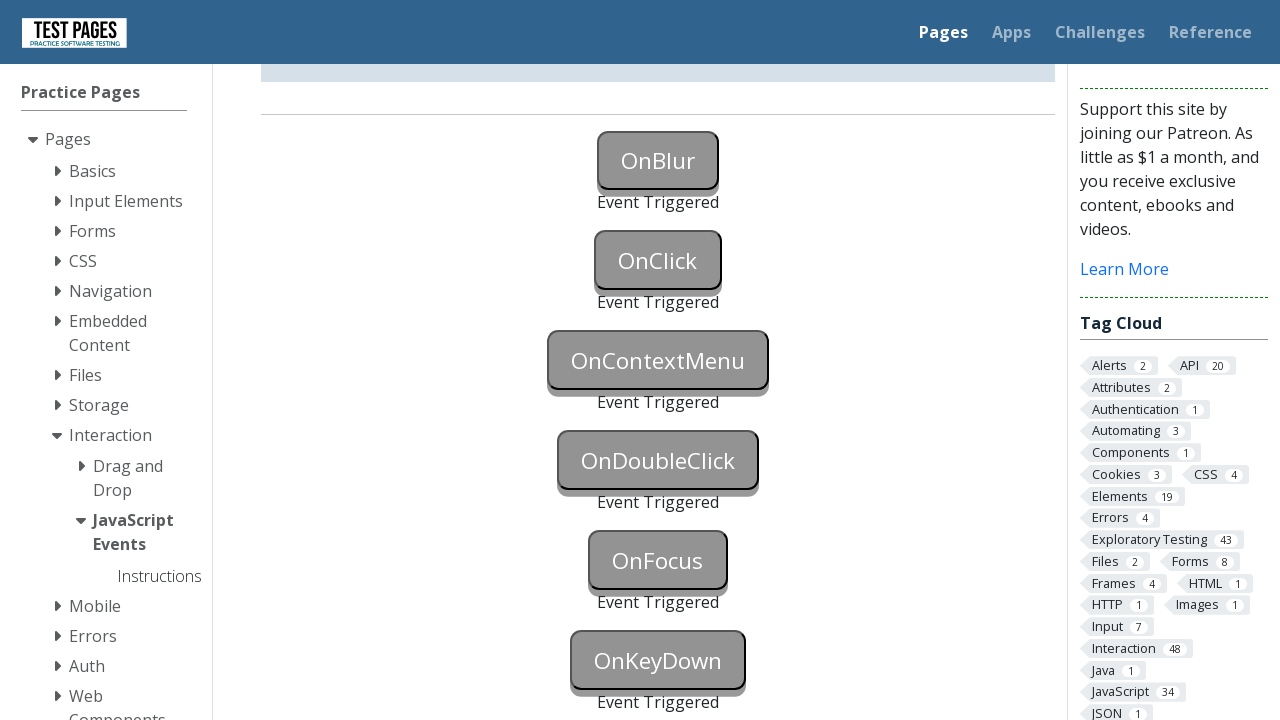

Clicked onkeyup button at (658, 360) on #onkeyup
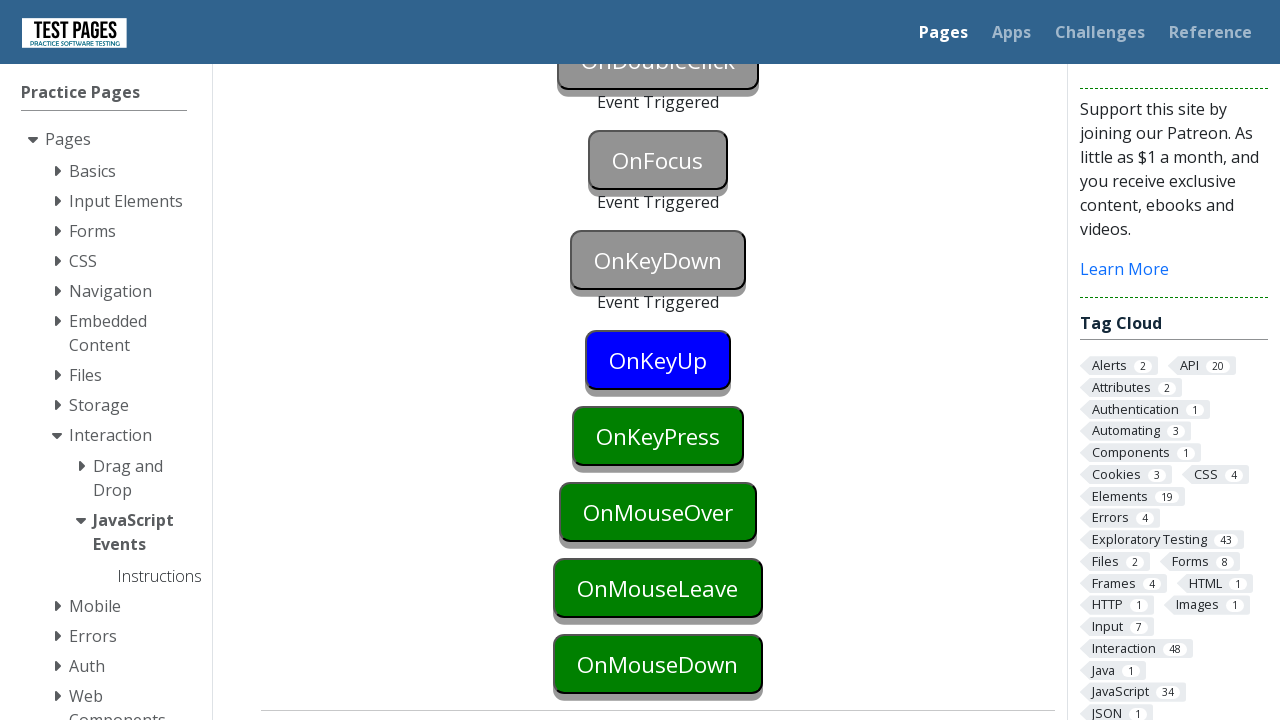

Pressed Space key on onkeyup button to trigger keyup event on #onkeyup
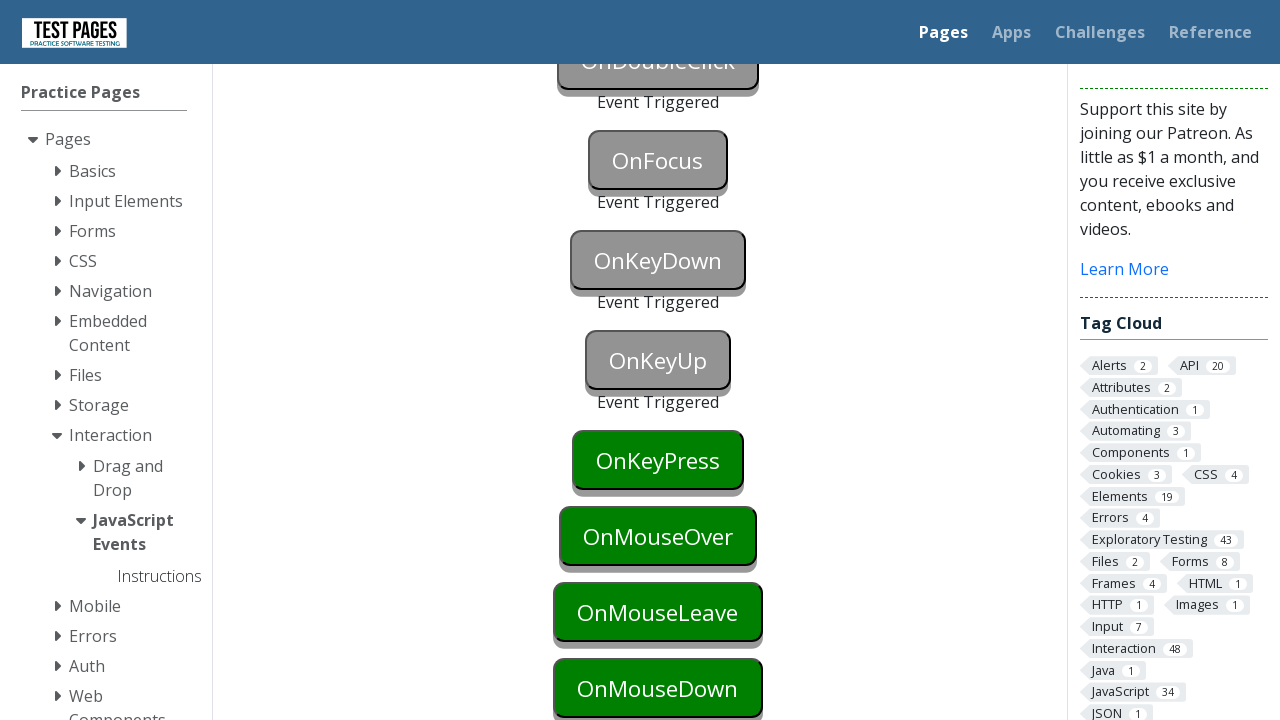

Clicked onkeypress button at (658, 460) on #onkeypress
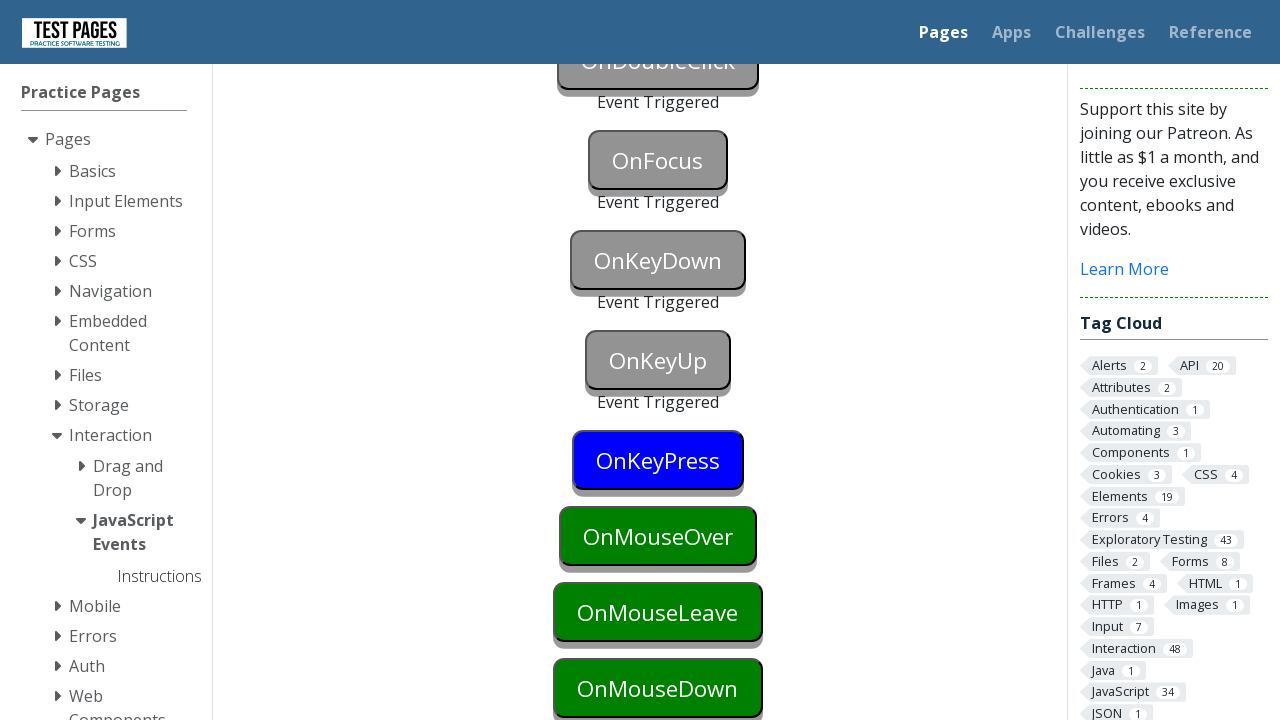

Pressed Enter key on onkeypress button to trigger keypress event on #onkeypress
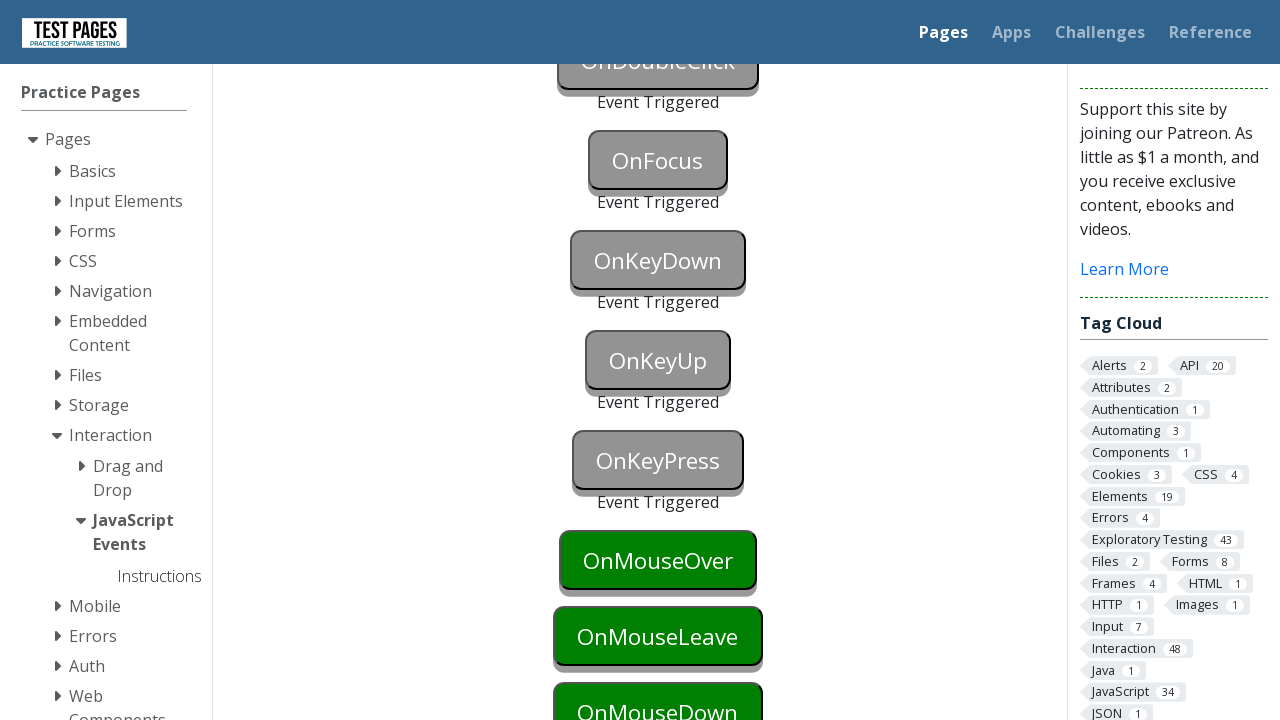

Hovered over onmouseover button to trigger mouseover event at (658, 560) on #onmouseover
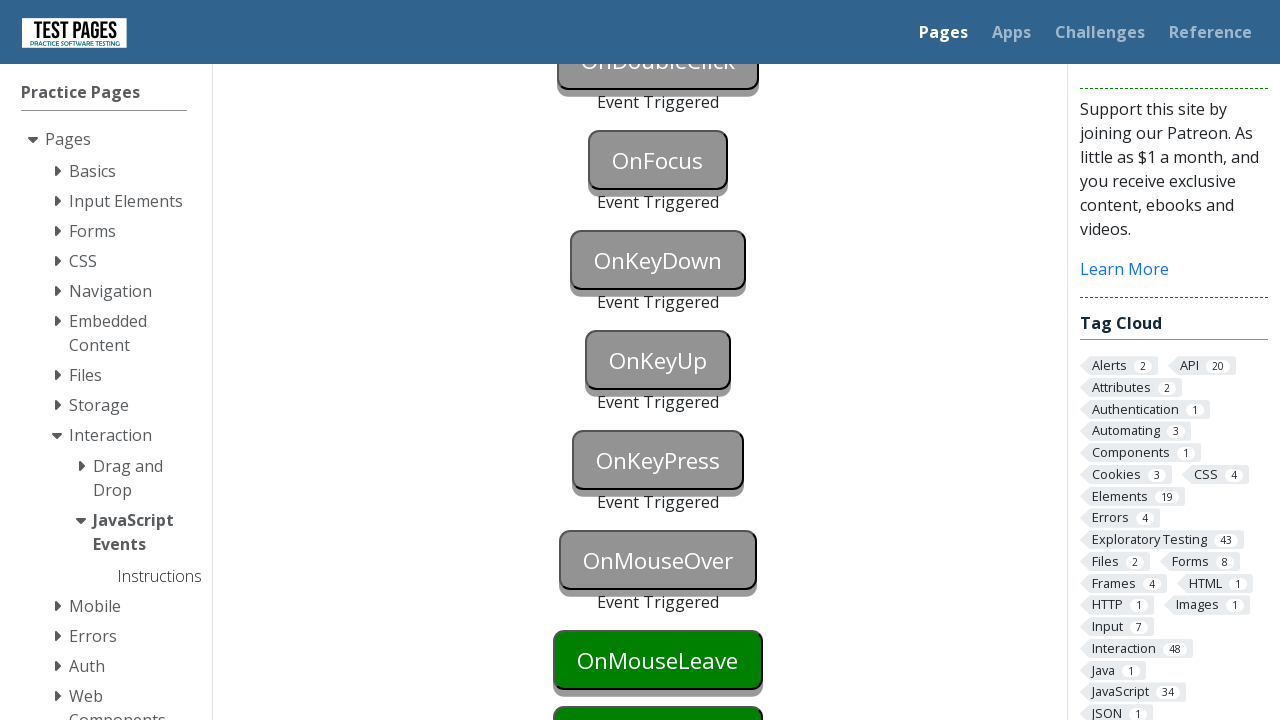

Hovered over onmouseleave button to trigger mouseleave event on previous element at (658, 660) on #onmouseleave
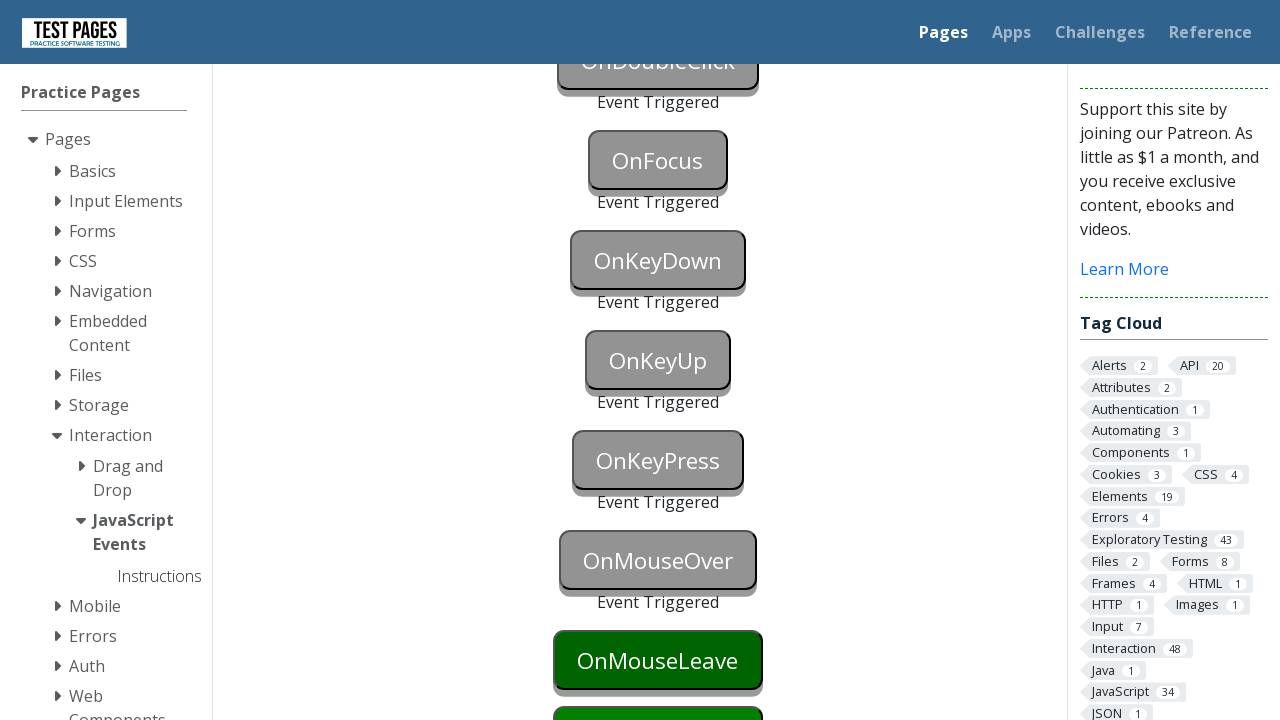

Clicked onmousedown button to trigger mousedown event at (658, 690) on #onmousedown
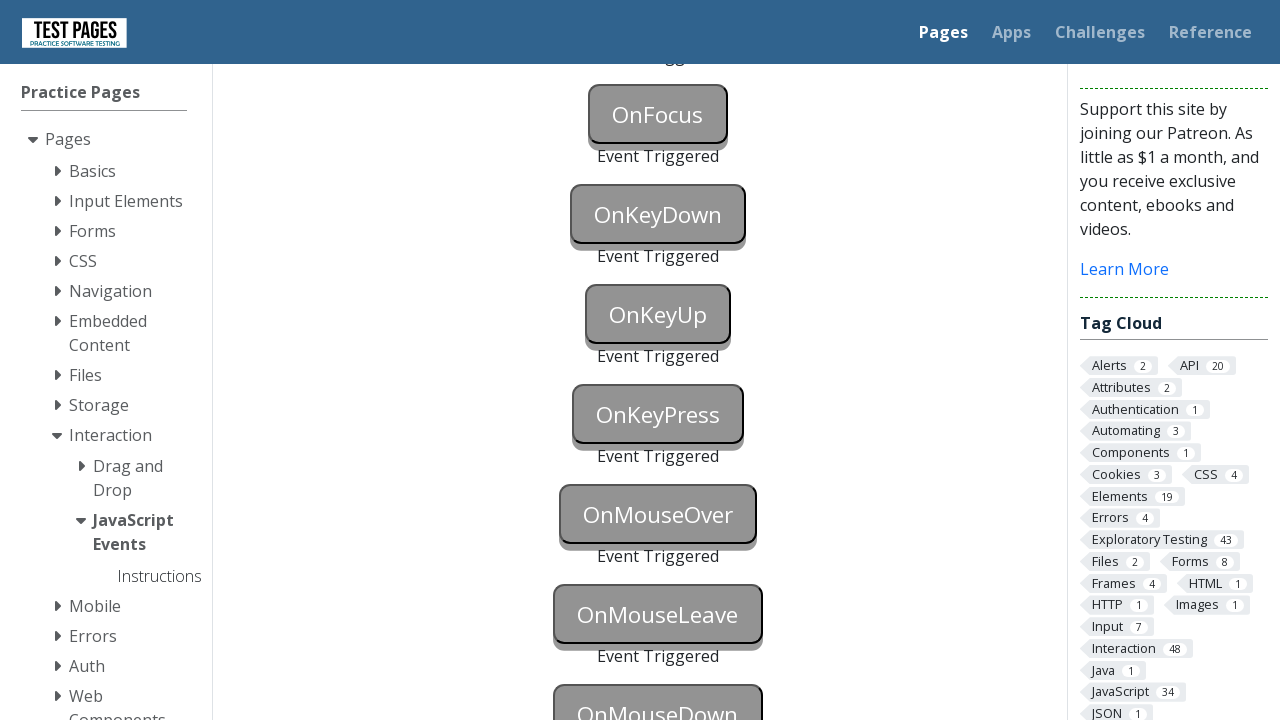

Waited for 'Event Triggered' text to appear
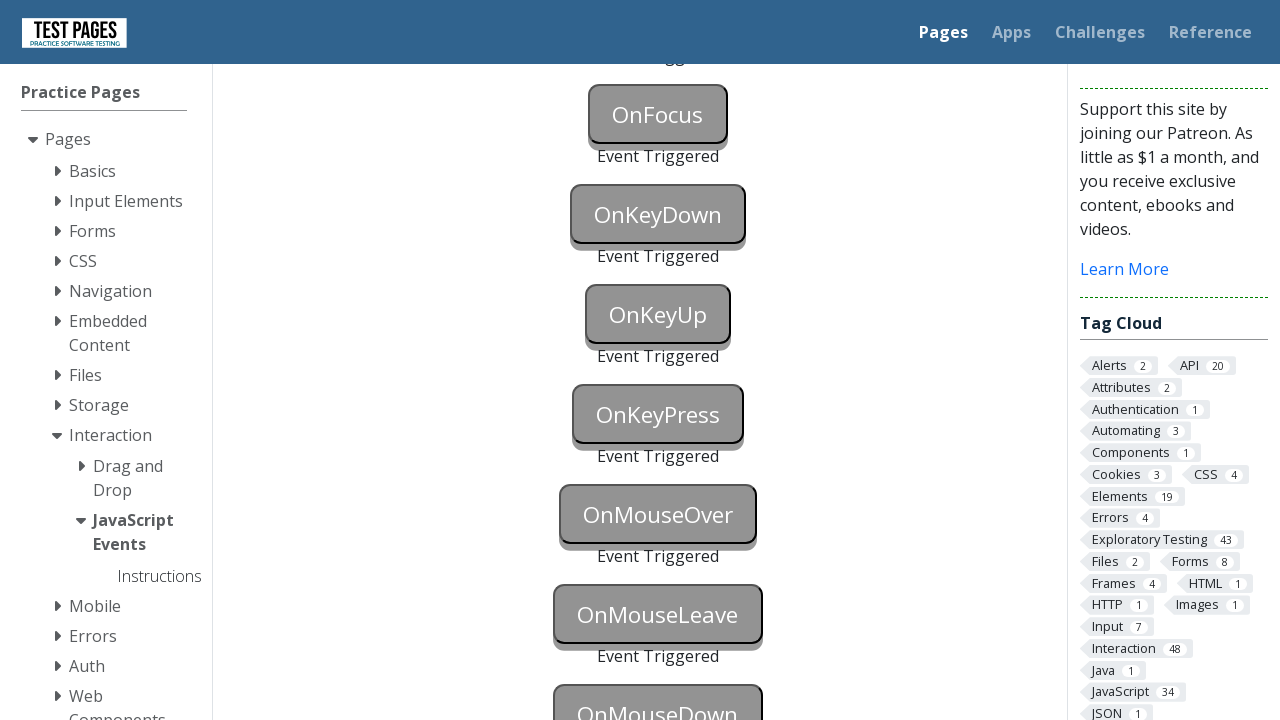

Located all triggered event elements
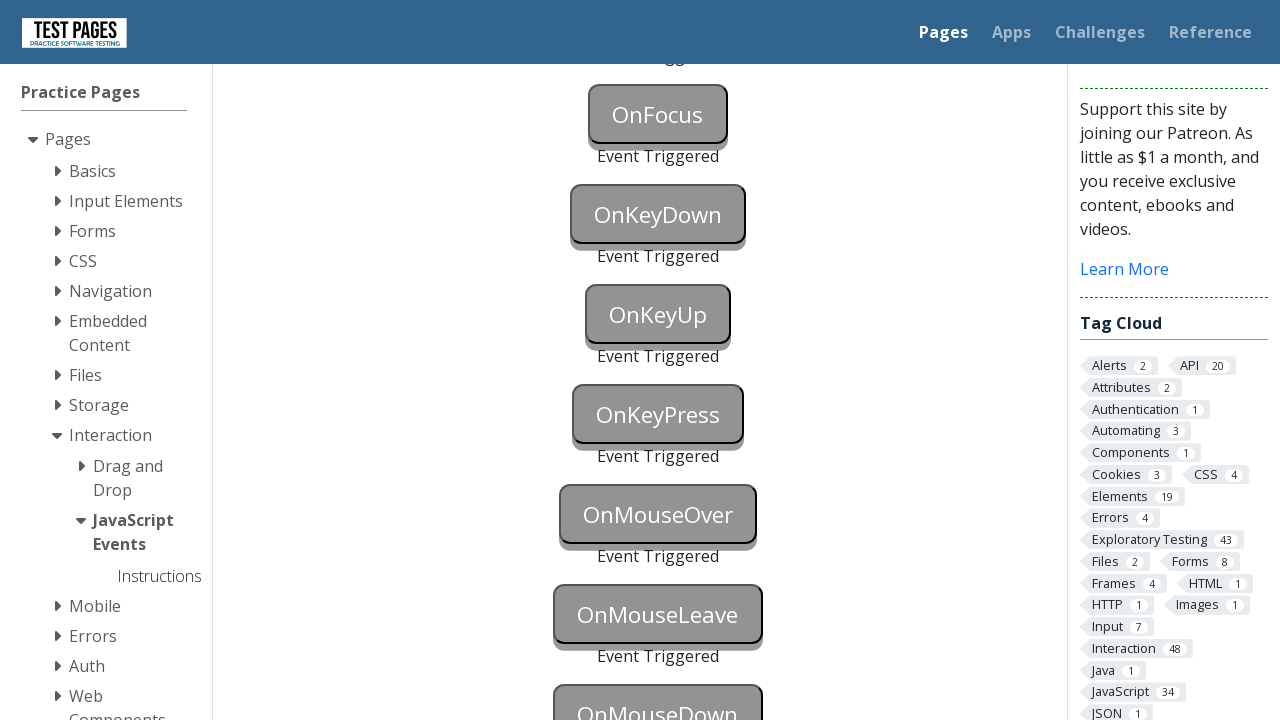

Verified that all 11 events were triggered successfully
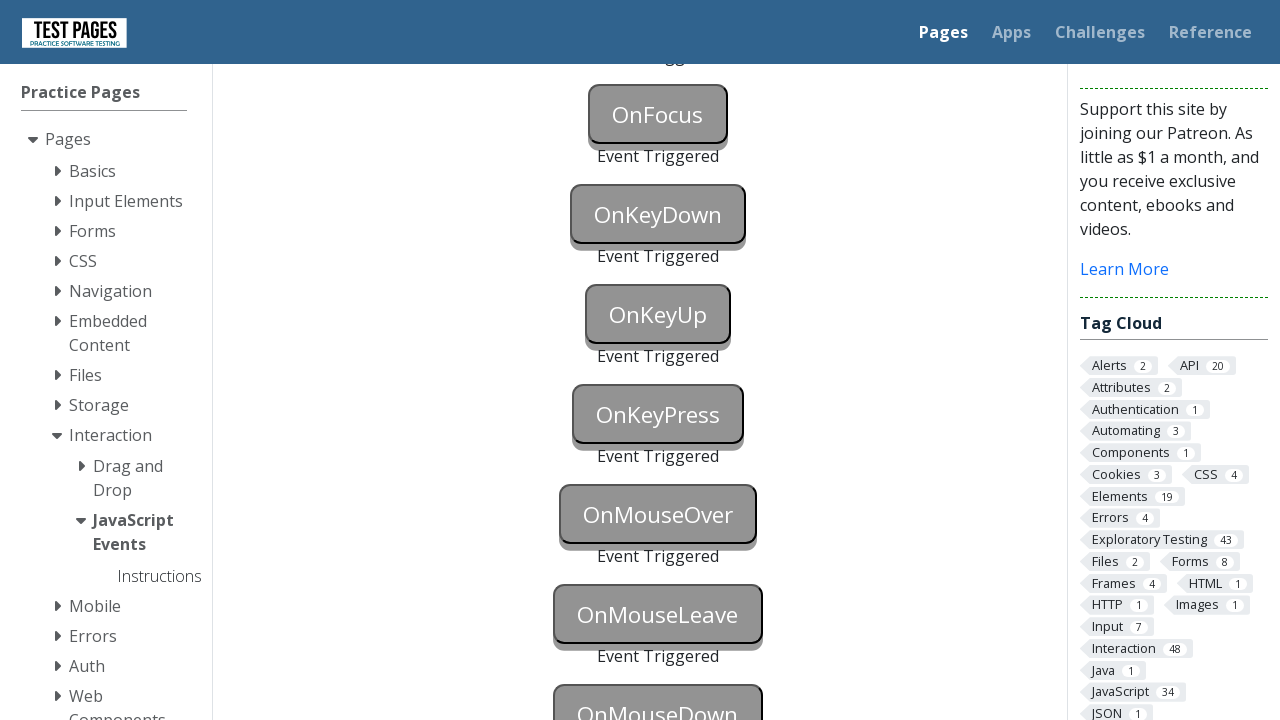

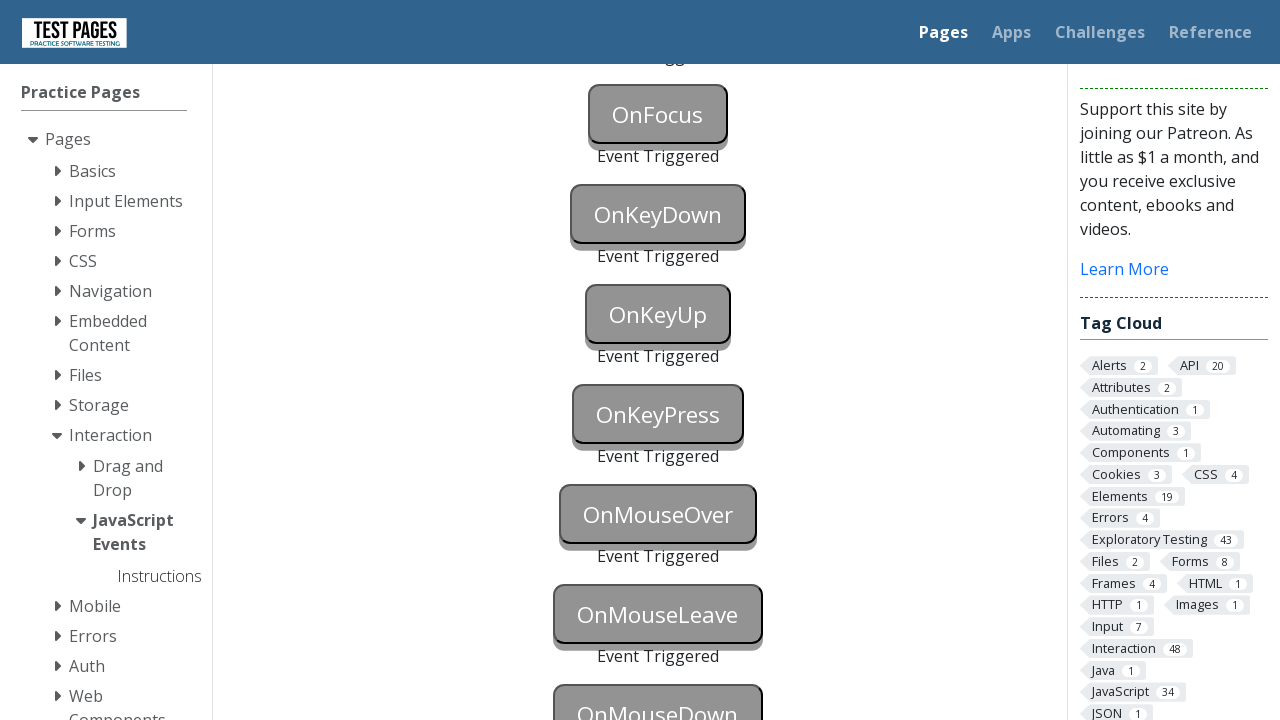